Tests a web form by filling in the textarea field with text and clicking the submit button, then verifying a message appears

Starting URL: https://www.selenium.dev/selenium/web/web-form.html

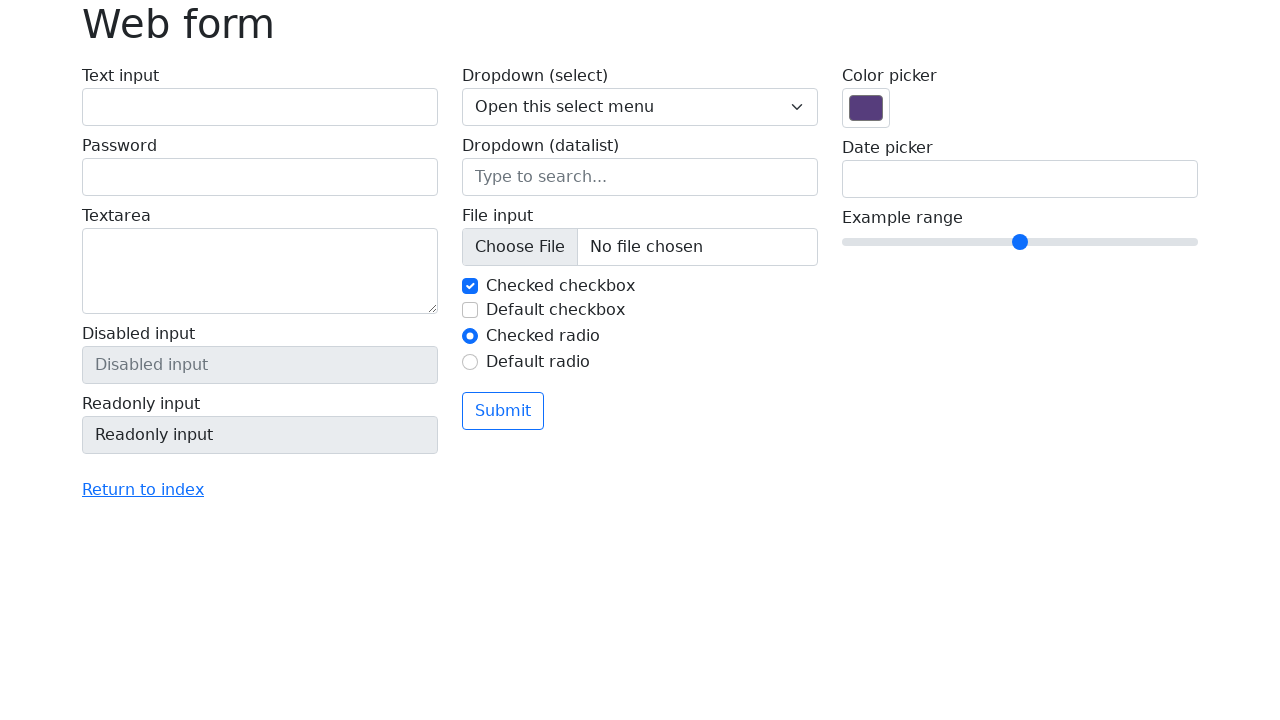

Filled textarea field with 'Hello world' on textarea[name='my-textarea']
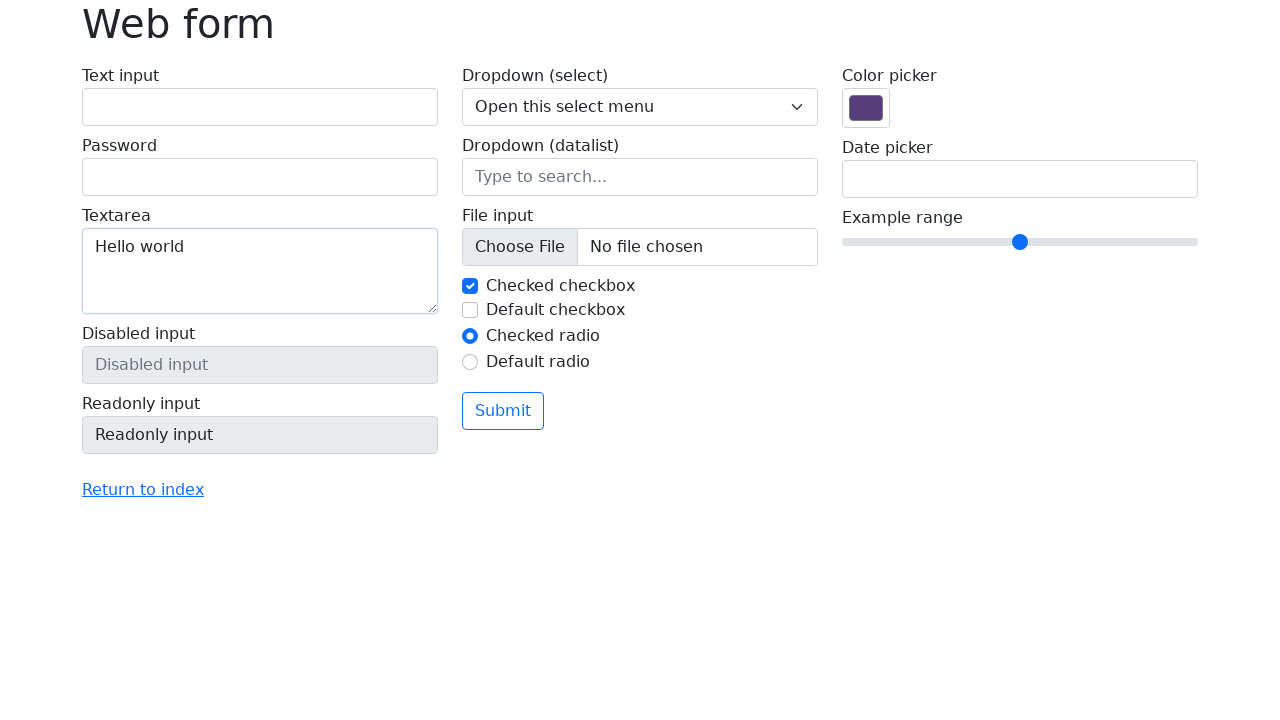

Clicked the submit button at (503, 411) on button
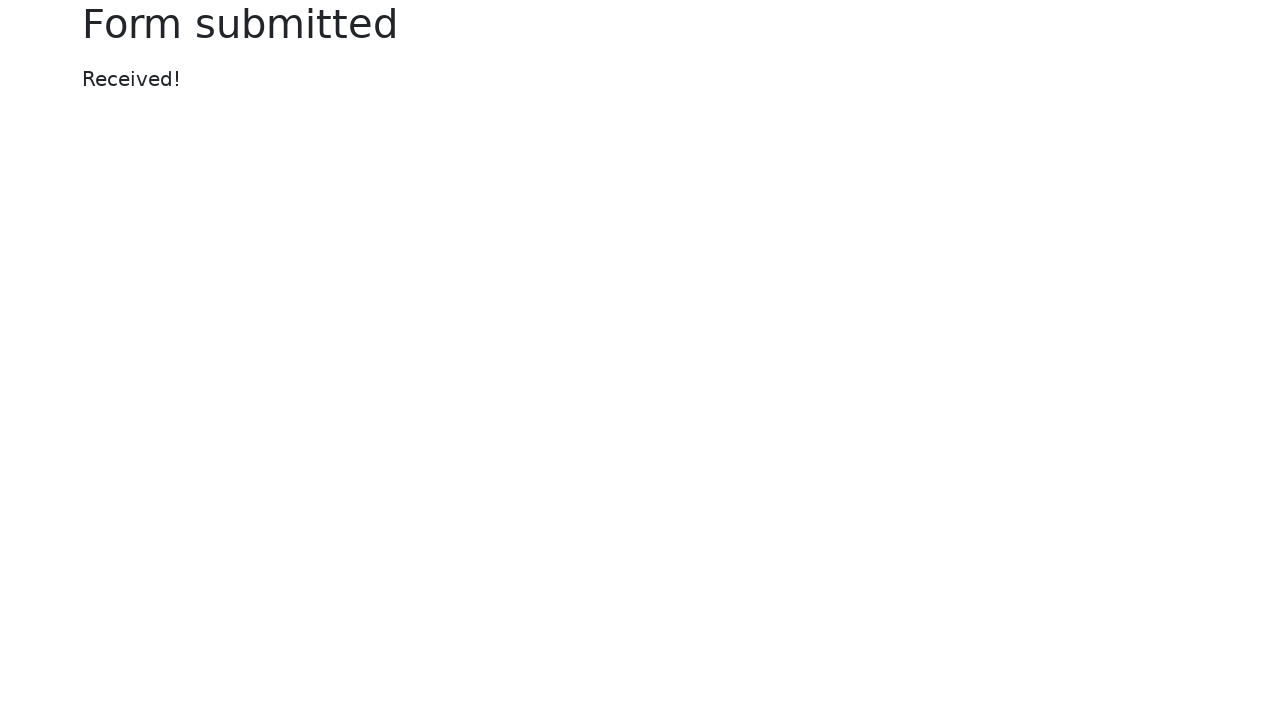

Confirmation message appeared on the page
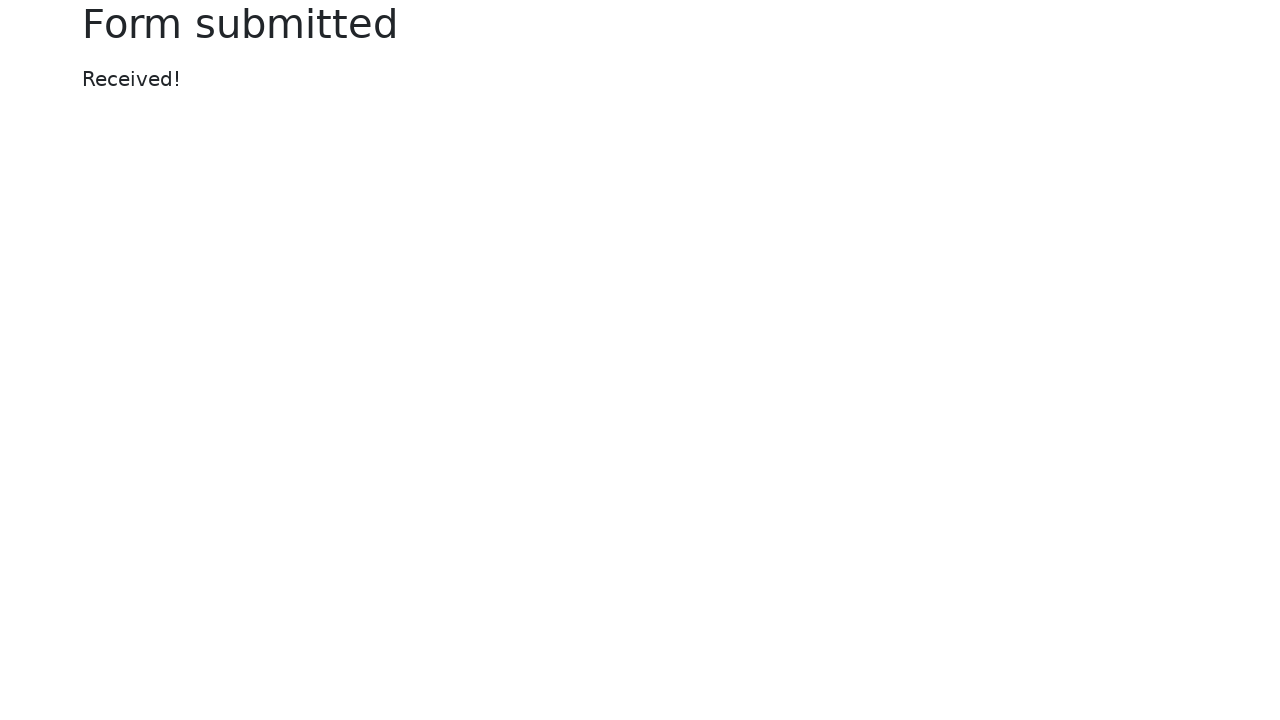

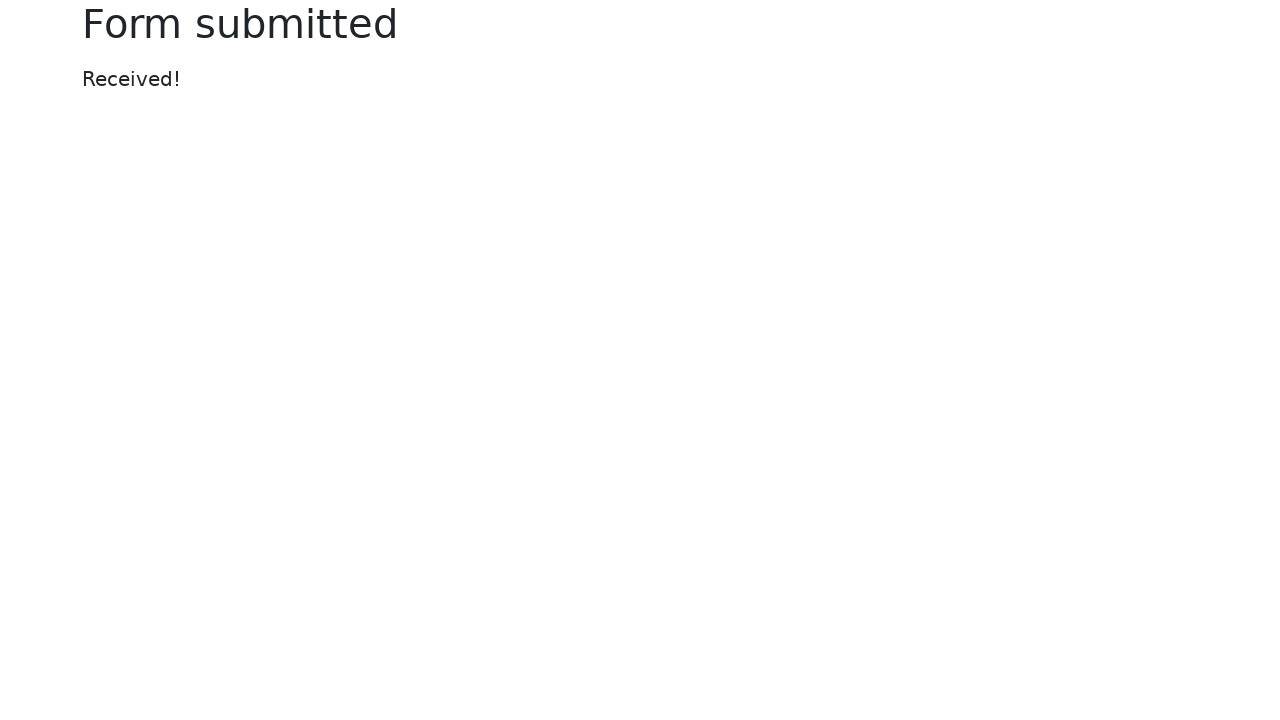